Tests relative locator features in Selenium 4 by interacting with form elements using positional relationships (above, left of, right of, below)

Starting URL: https://rahulshettyacademy.com/angularpractice/

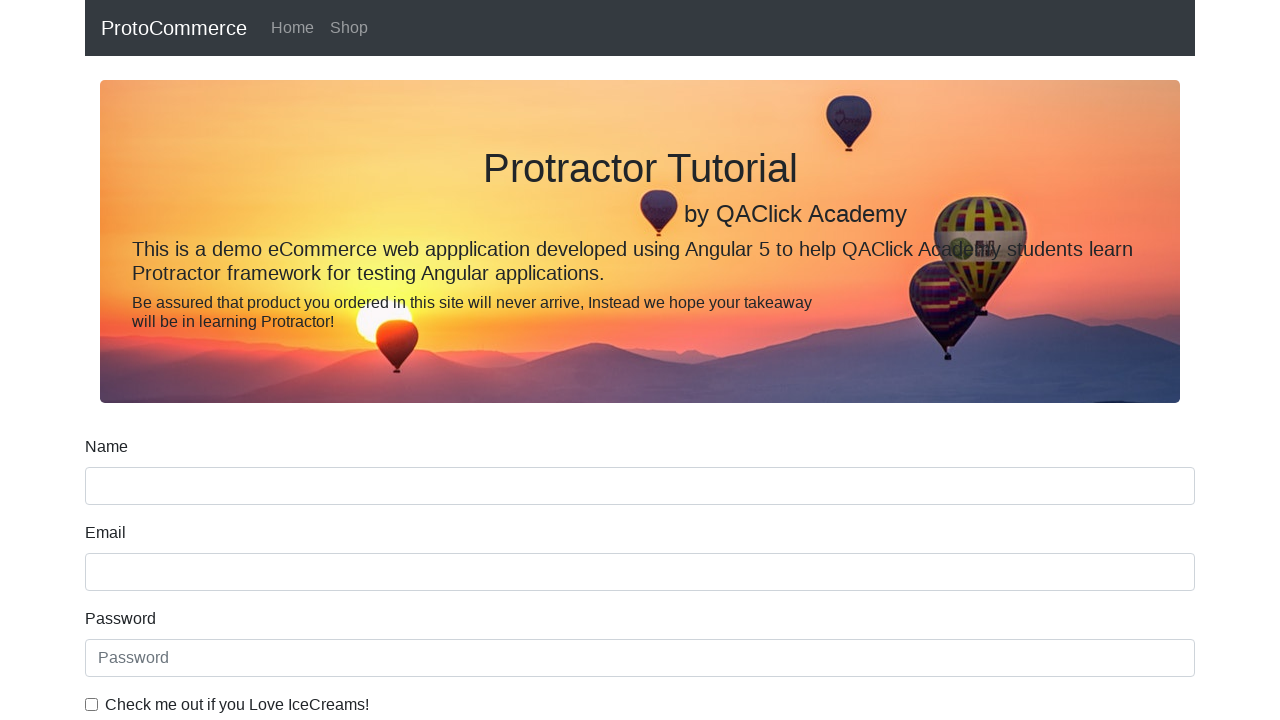

Located the name input field
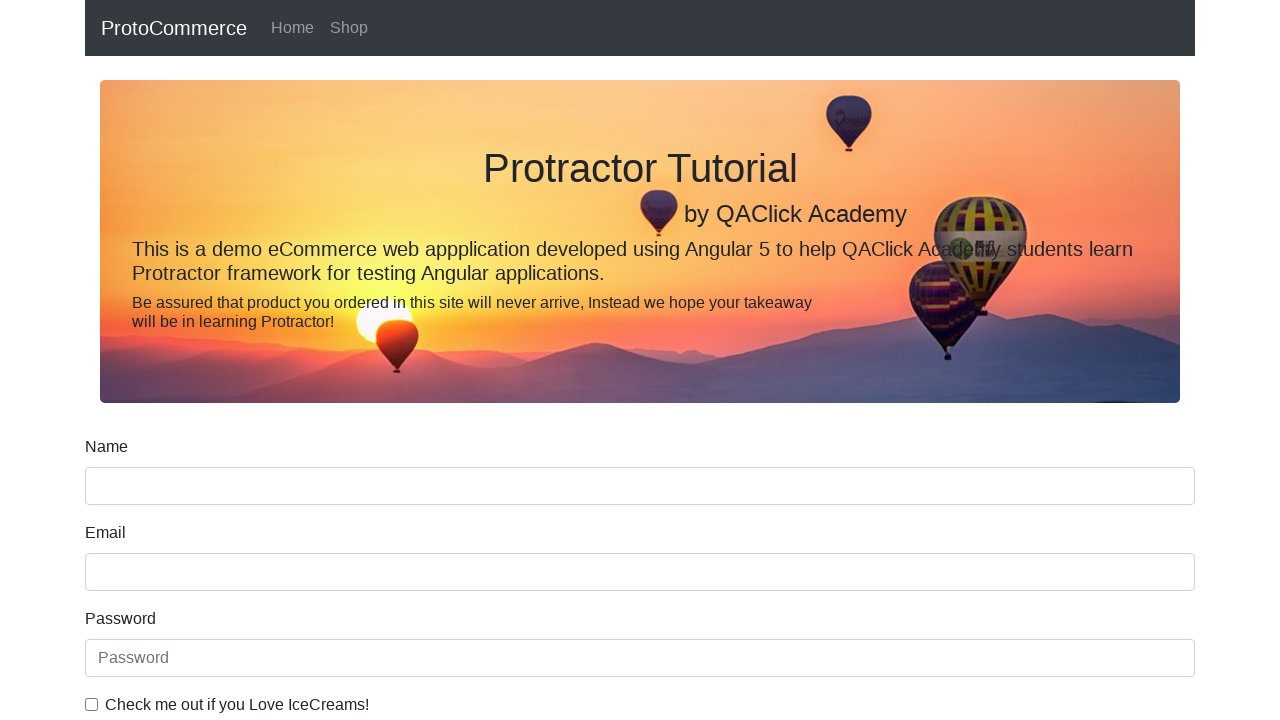

Clicked the checkbox for 'Check me out if you Love IceCreams!' at (92, 704) on input[type='checkbox'] >> nth=0
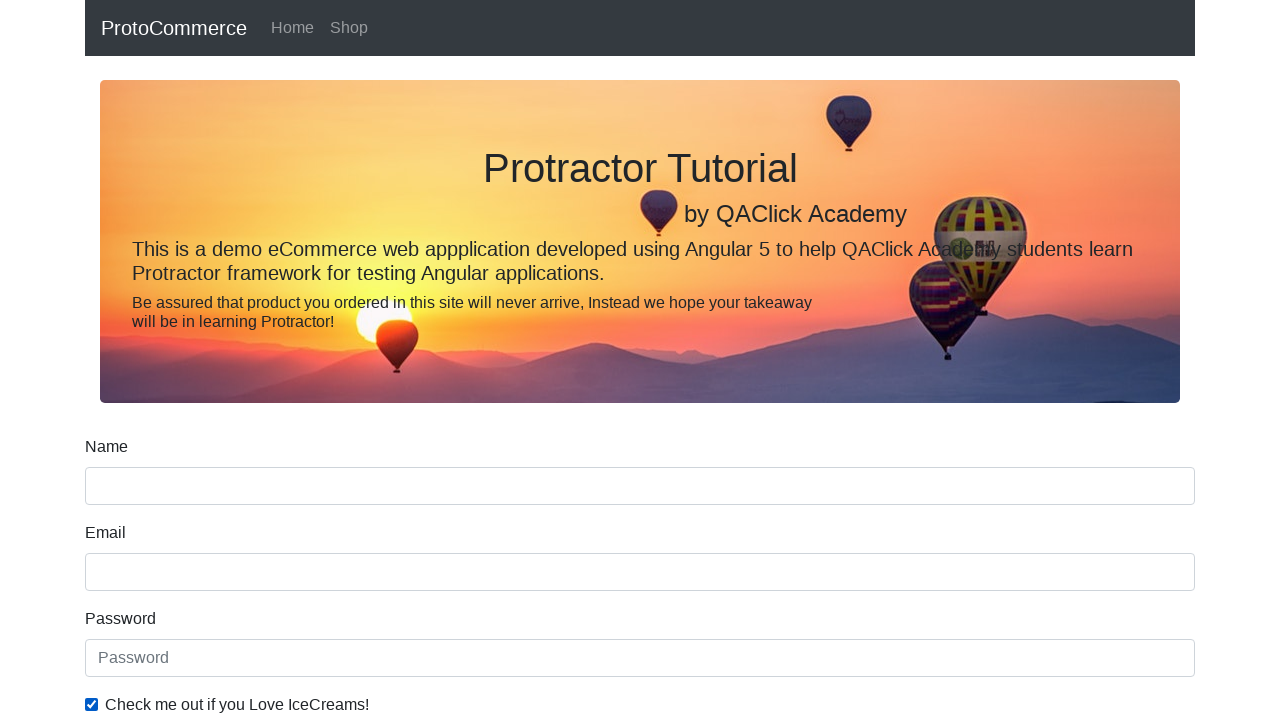

Clicked the date of birth input field at (640, 412) on input[name='bday']
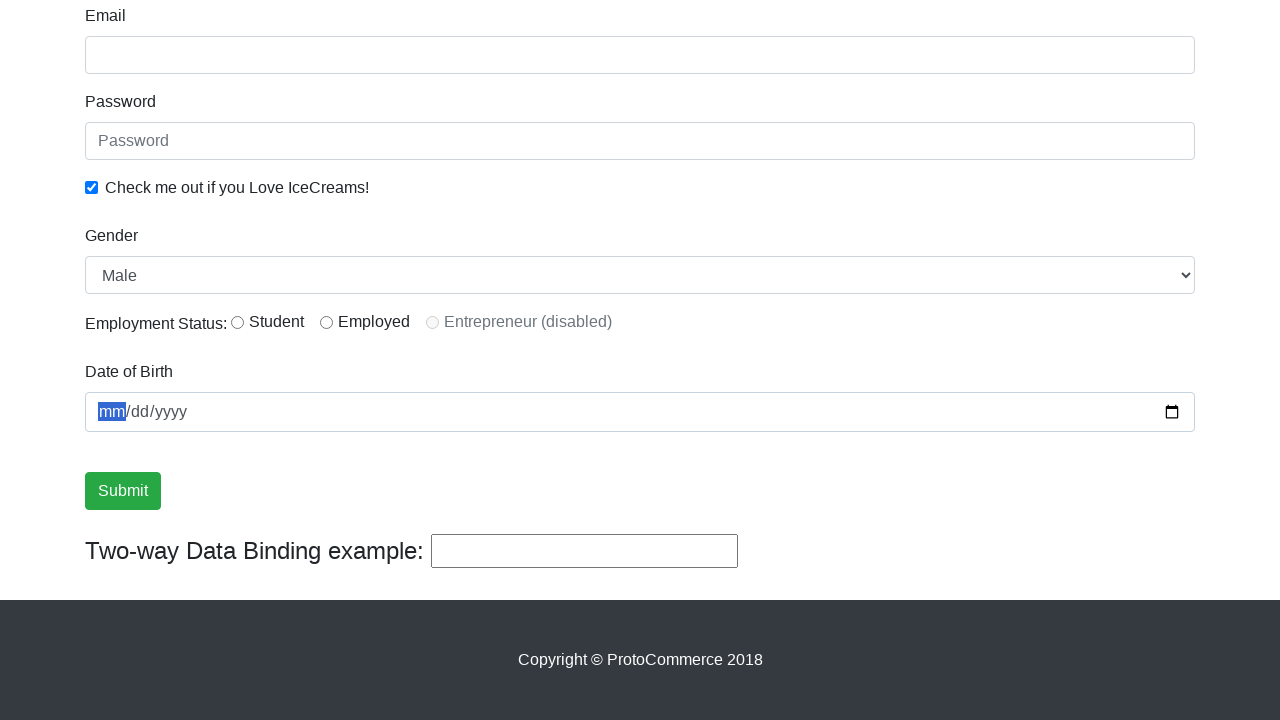

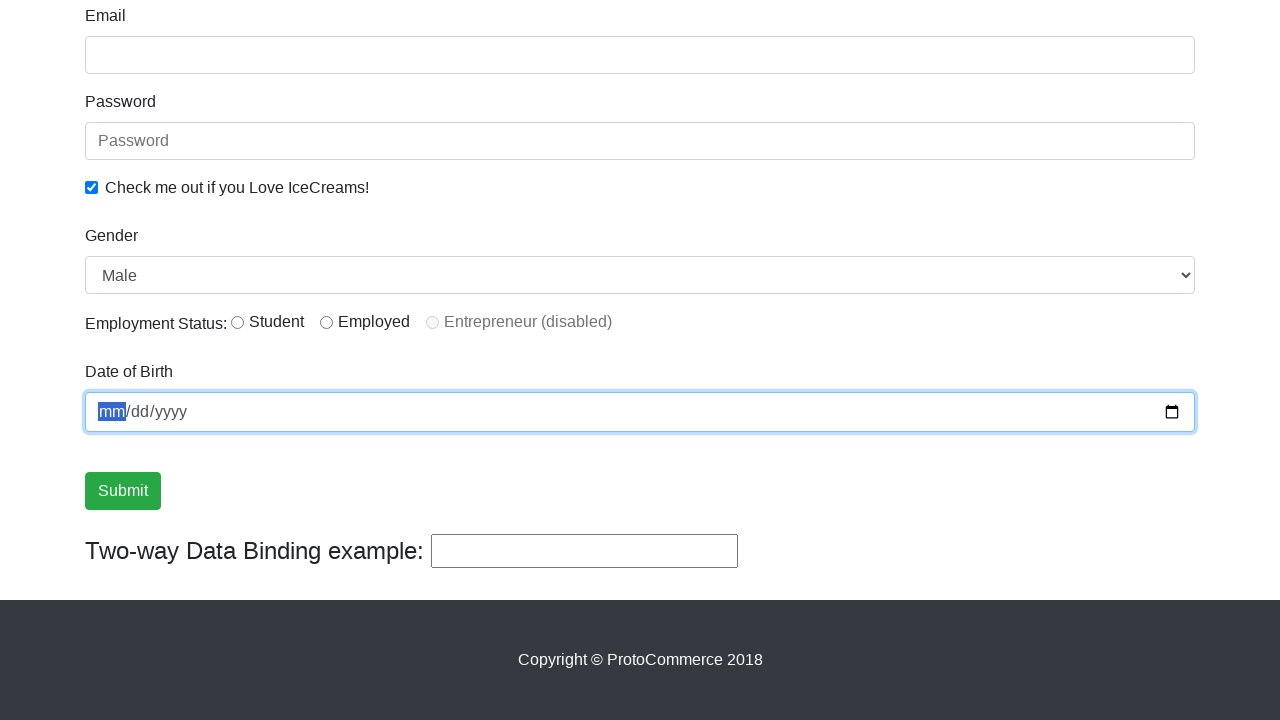